Solves a math captcha by extracting a value from an image attribute, calculating the result, and submitting the form with checkbox and radio button selections

Starting URL: http://suninjuly.github.io/get_attribute.html

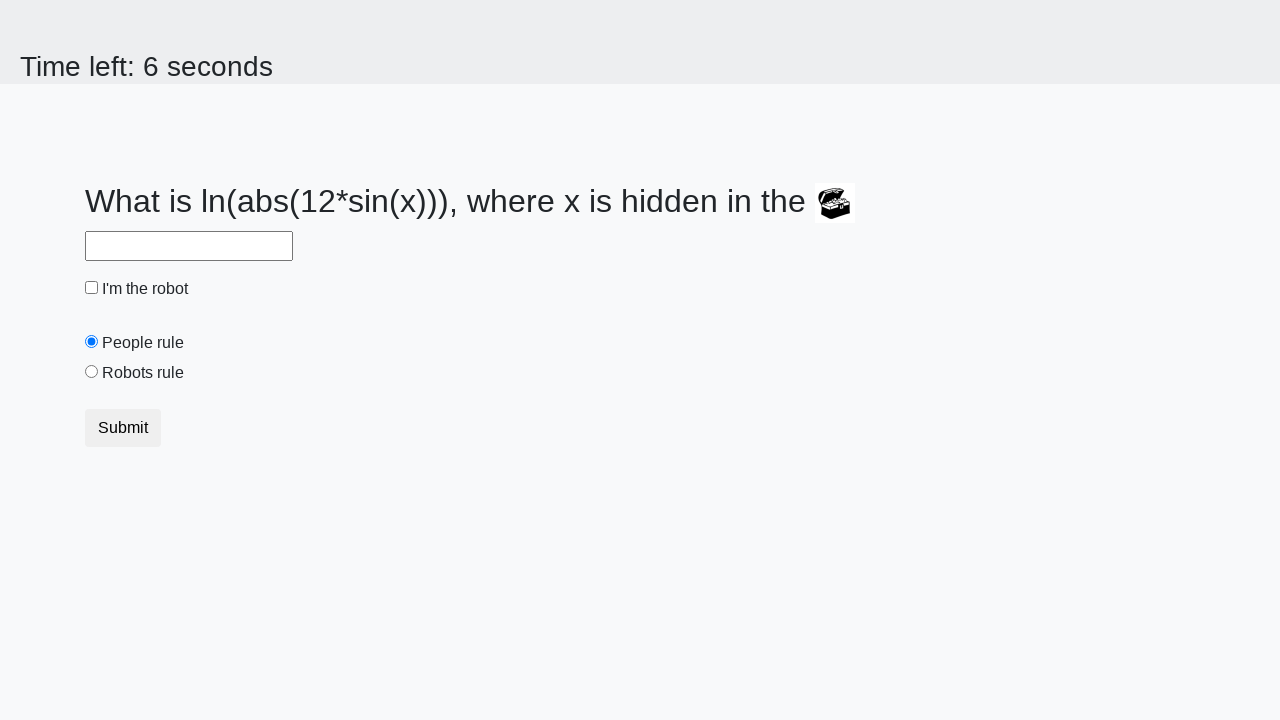

Located treasure element
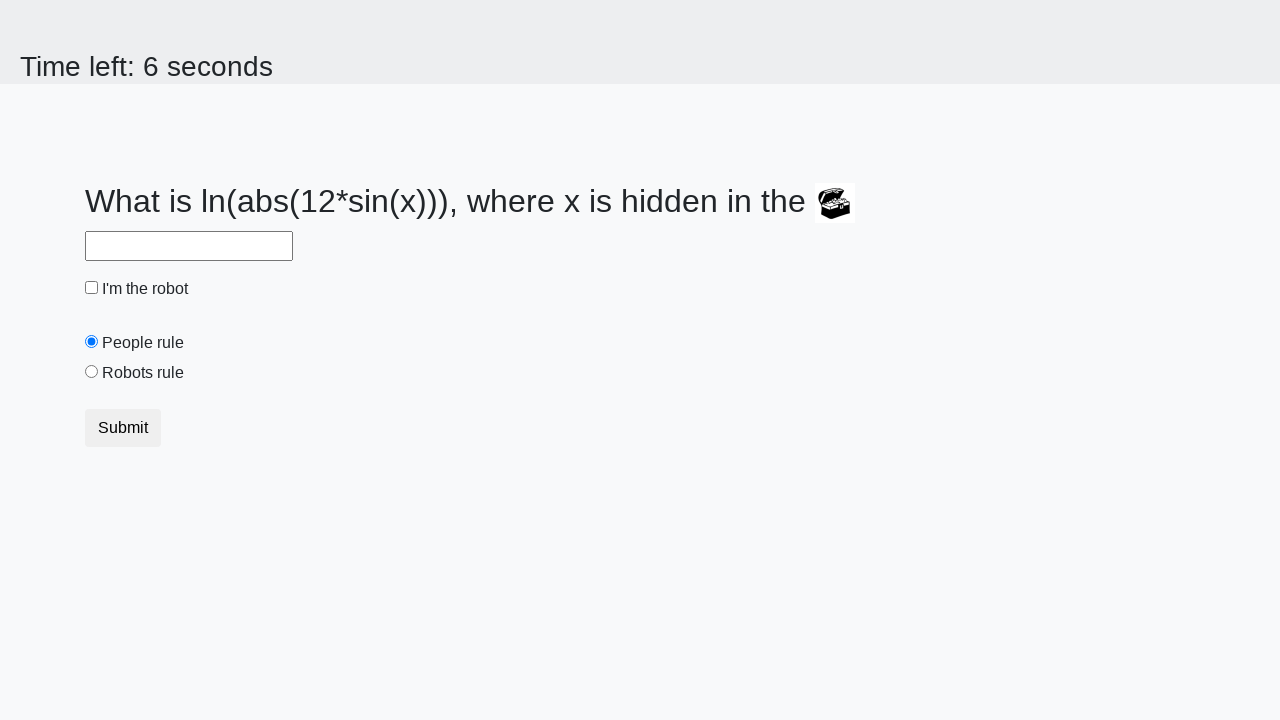

Retrieved valuex attribute from treasure element: 964
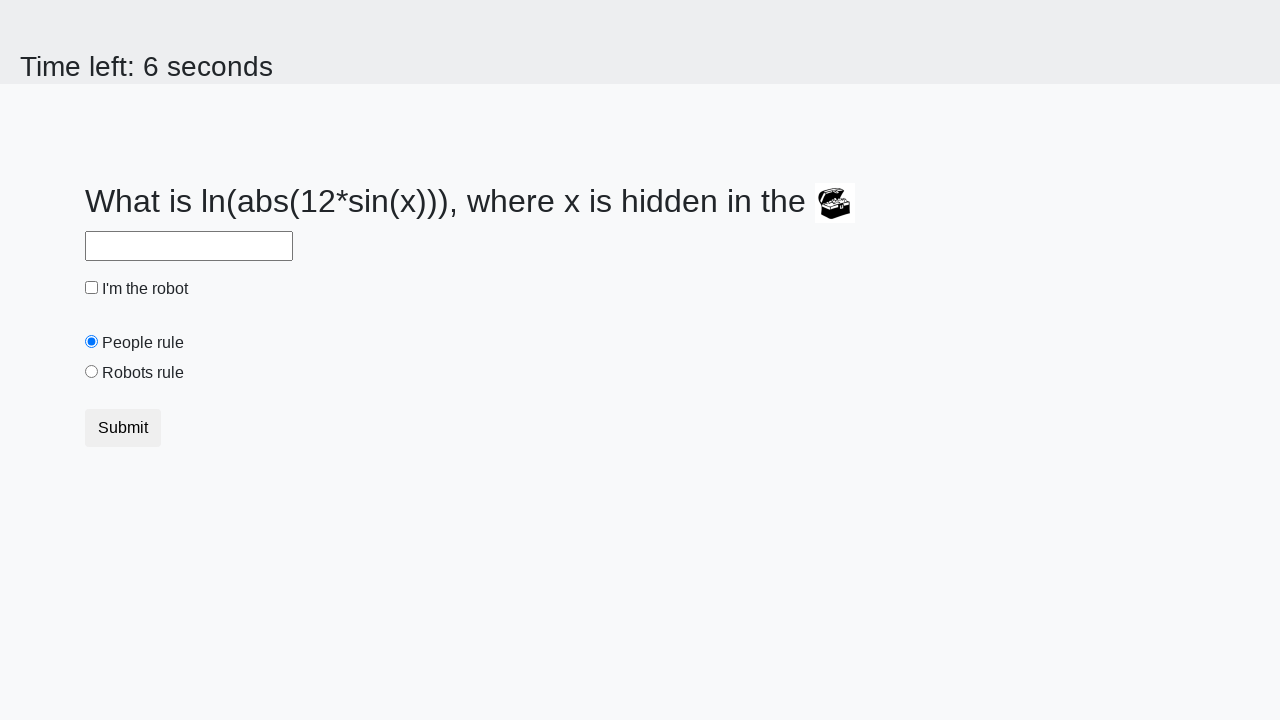

Calculated answer using math formula: 1.6907121242398886
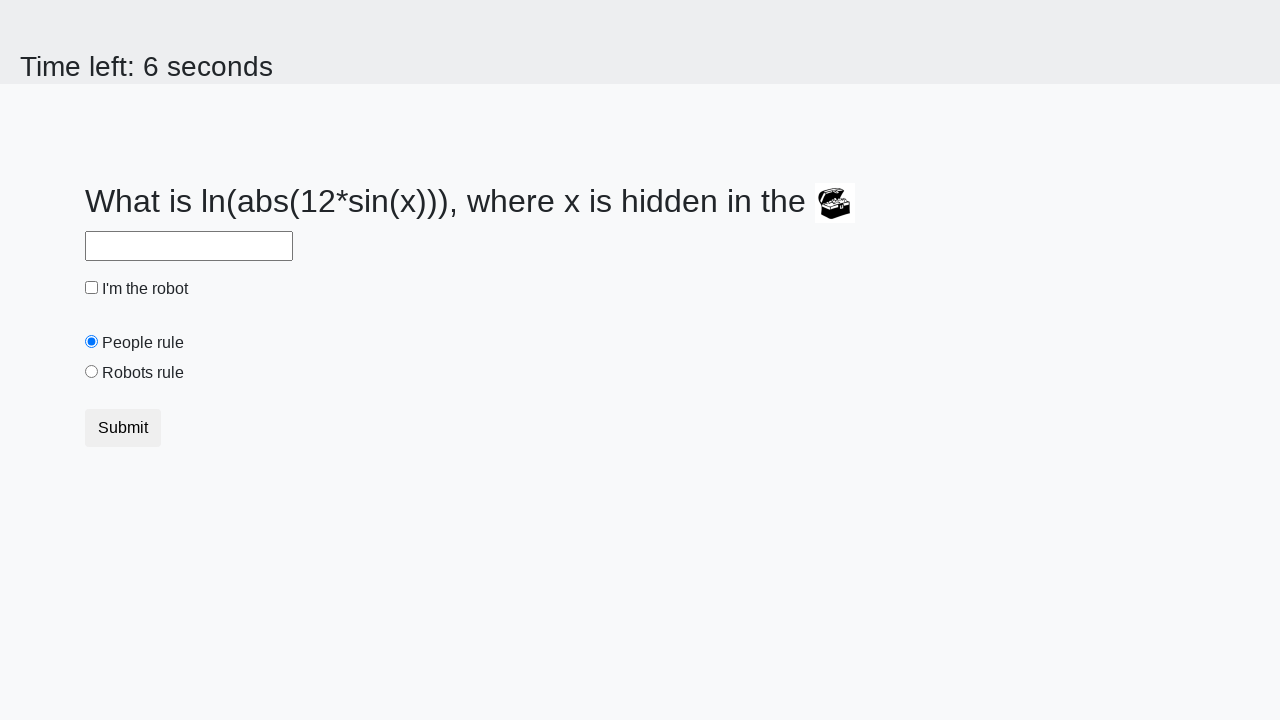

Filled answer field with calculated value on #answer
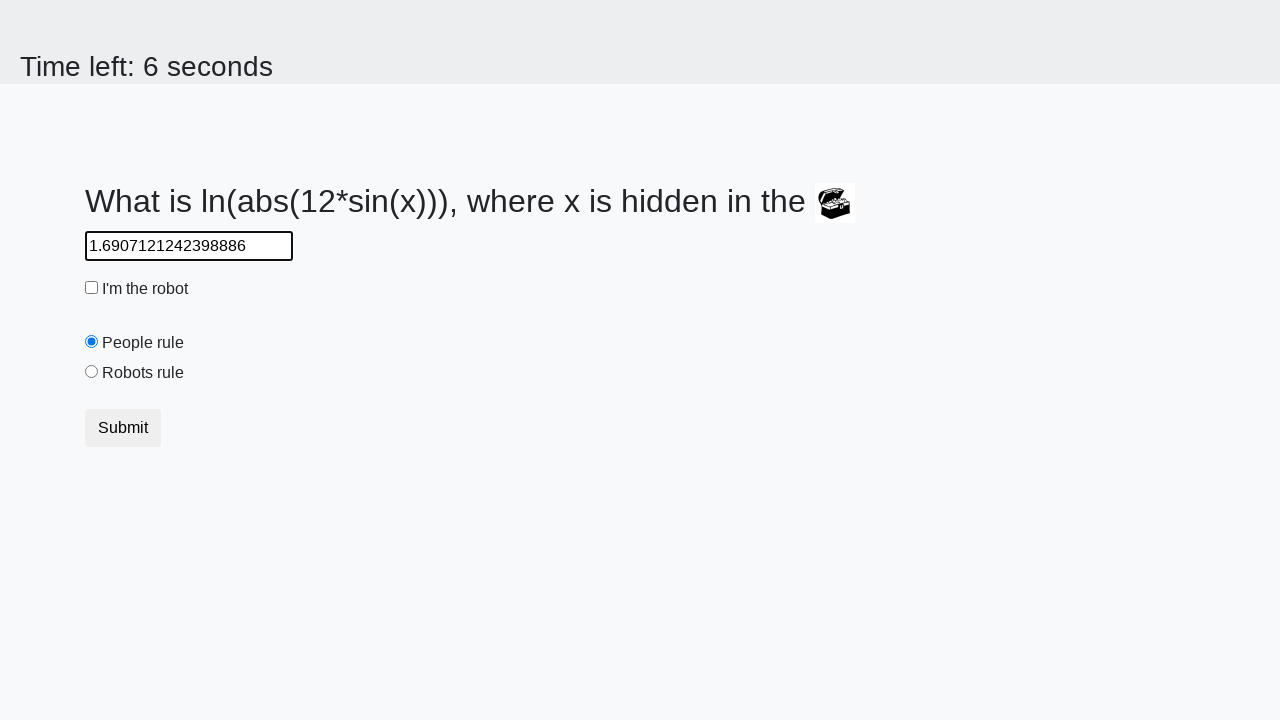

Clicked robot checkbox at (92, 288) on #robotCheckbox
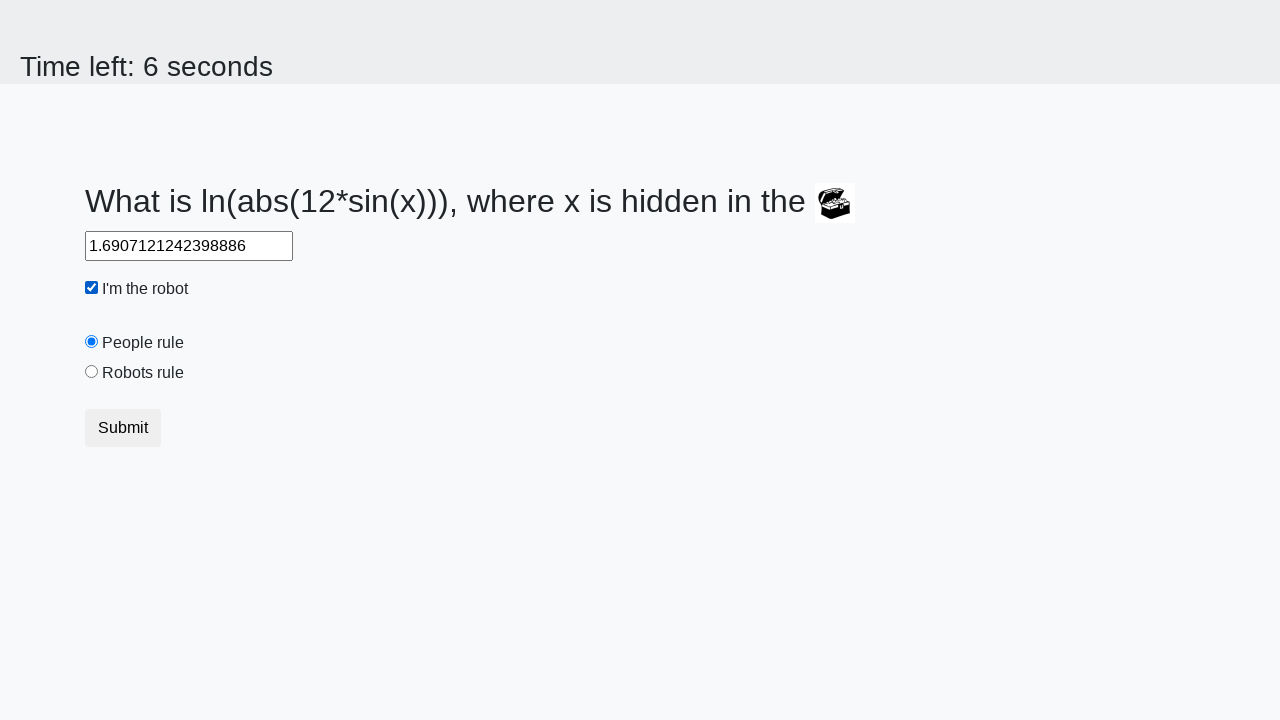

Clicked robots rule radio button at (92, 372) on #robotsRule
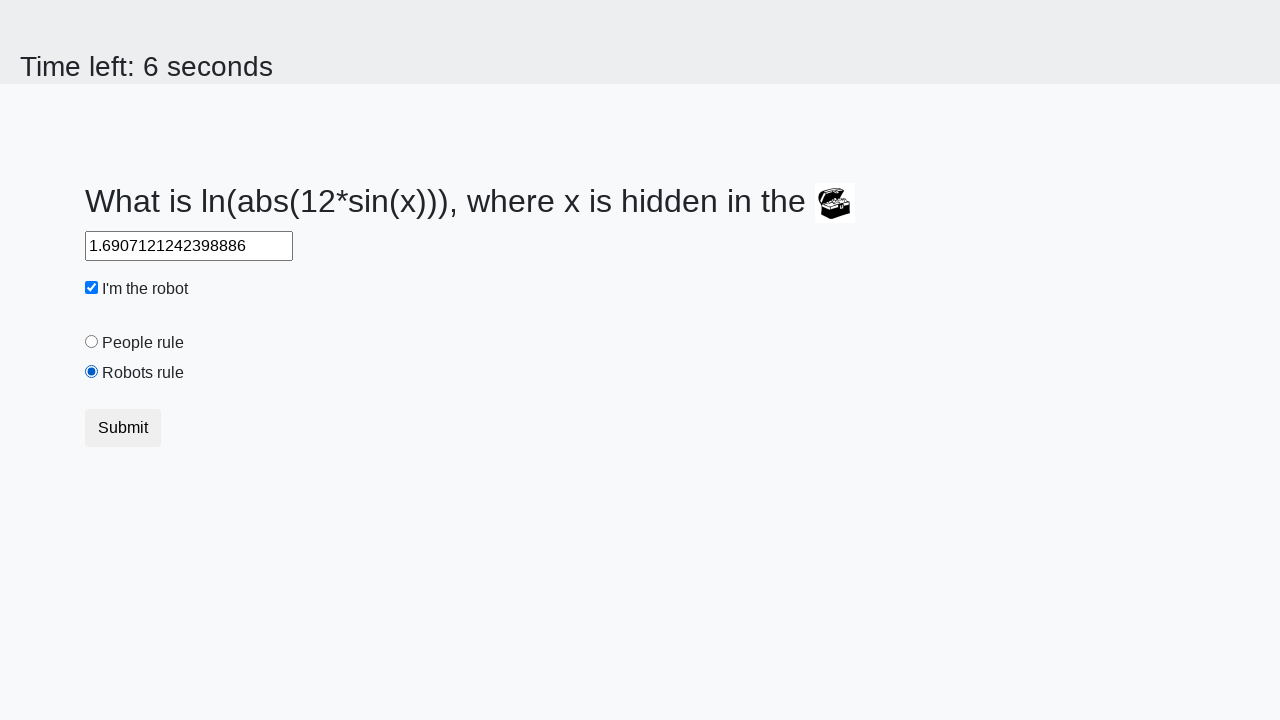

Clicked submit button to submit the form at (123, 428) on button
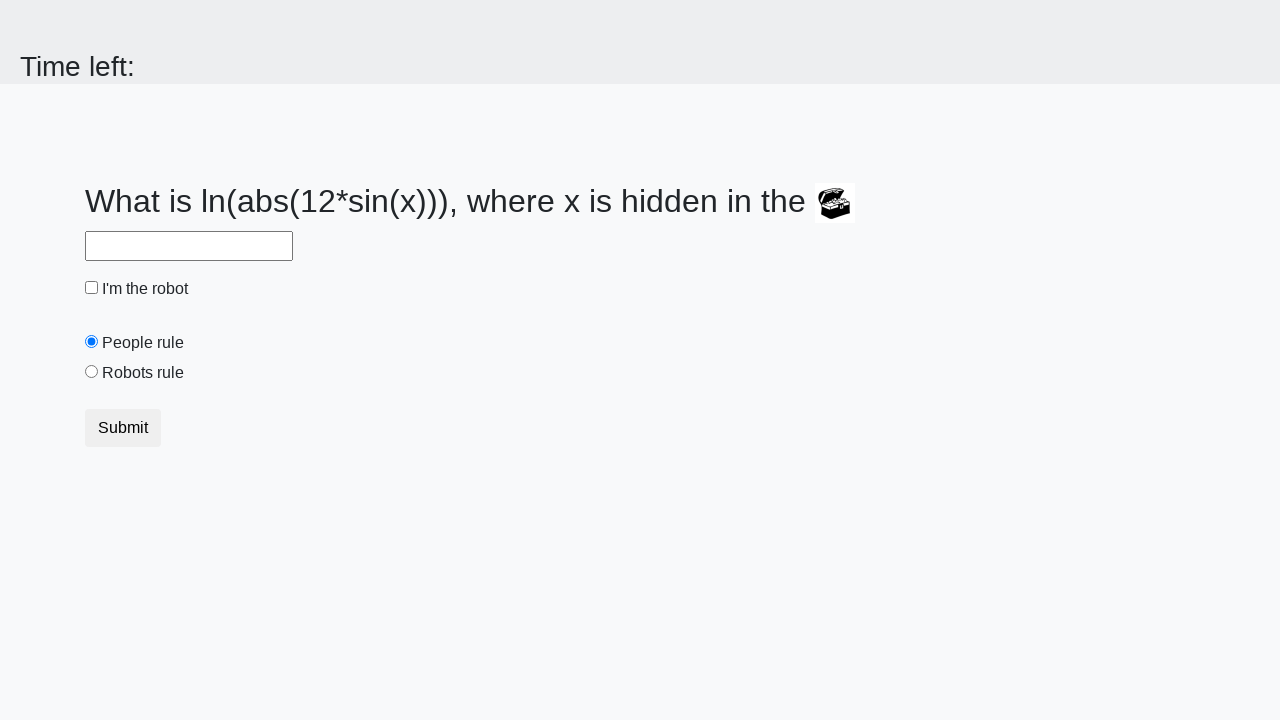

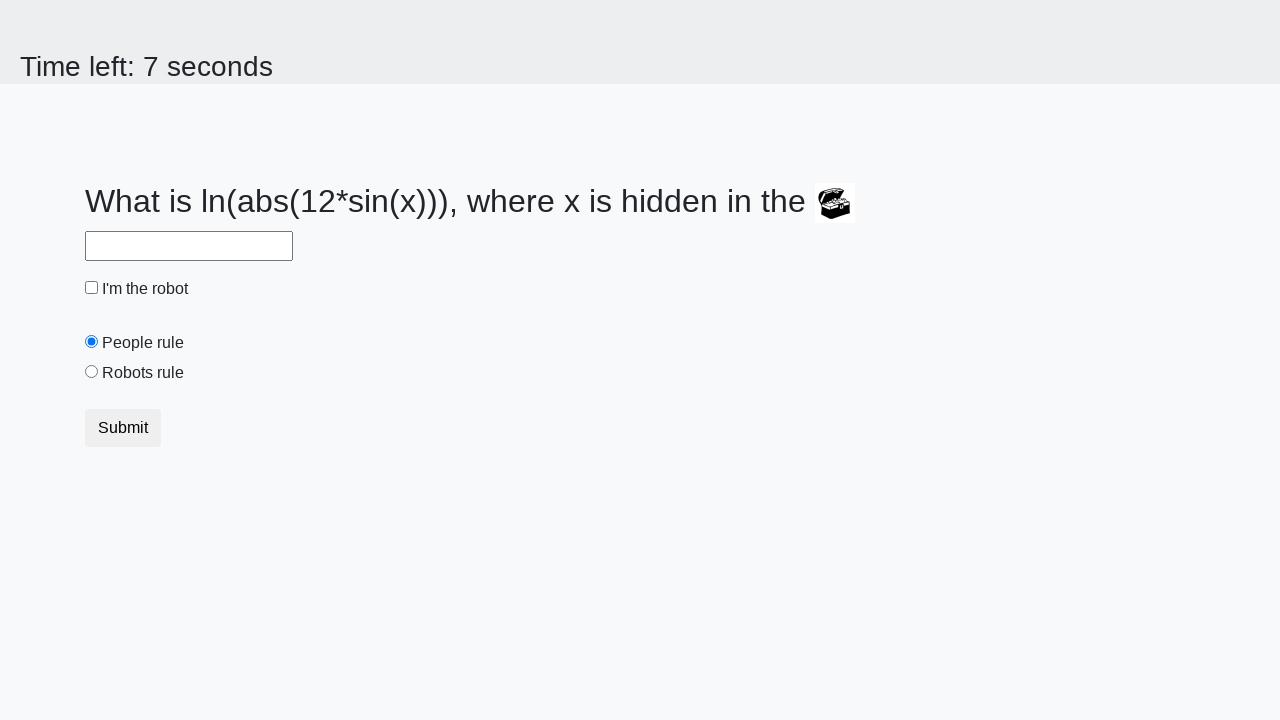